Tests dropdown handling by selecting options using different methods (by value, by visible text) from a select element

Starting URL: https://bonigarcia.dev/selenium-webdriver-java/web-form.html

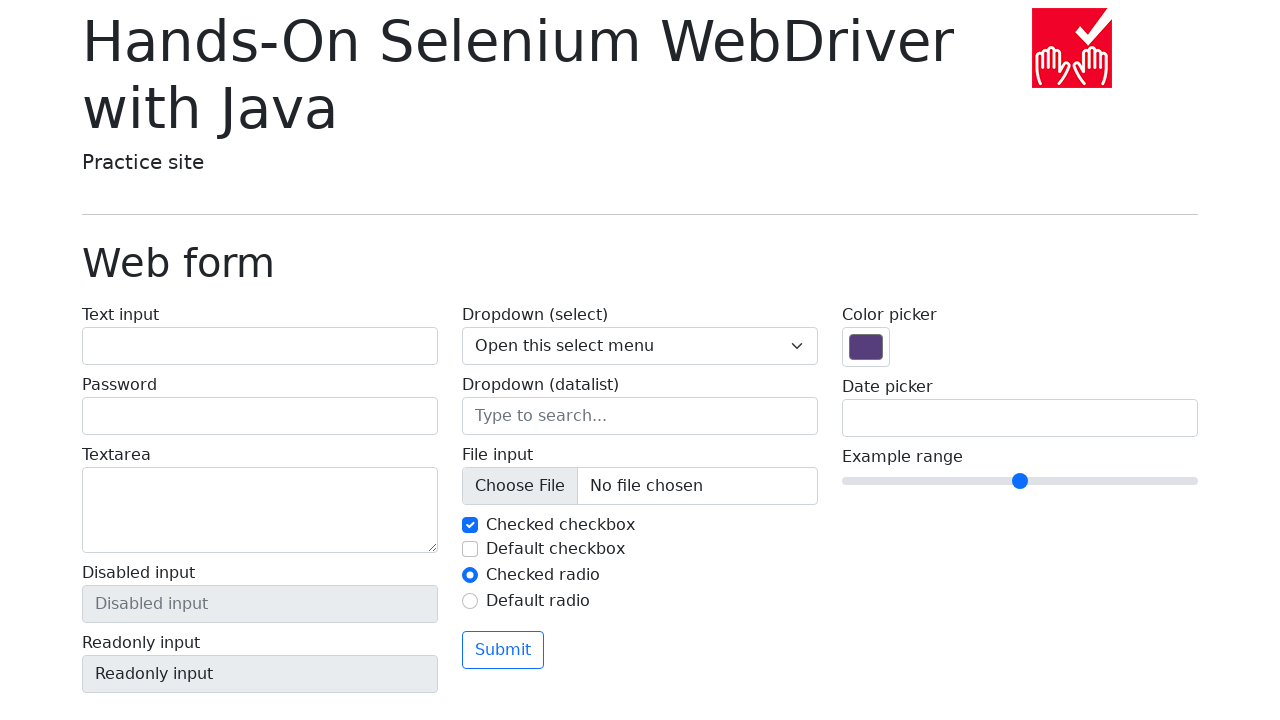

Located dropdown element with name 'my-select'
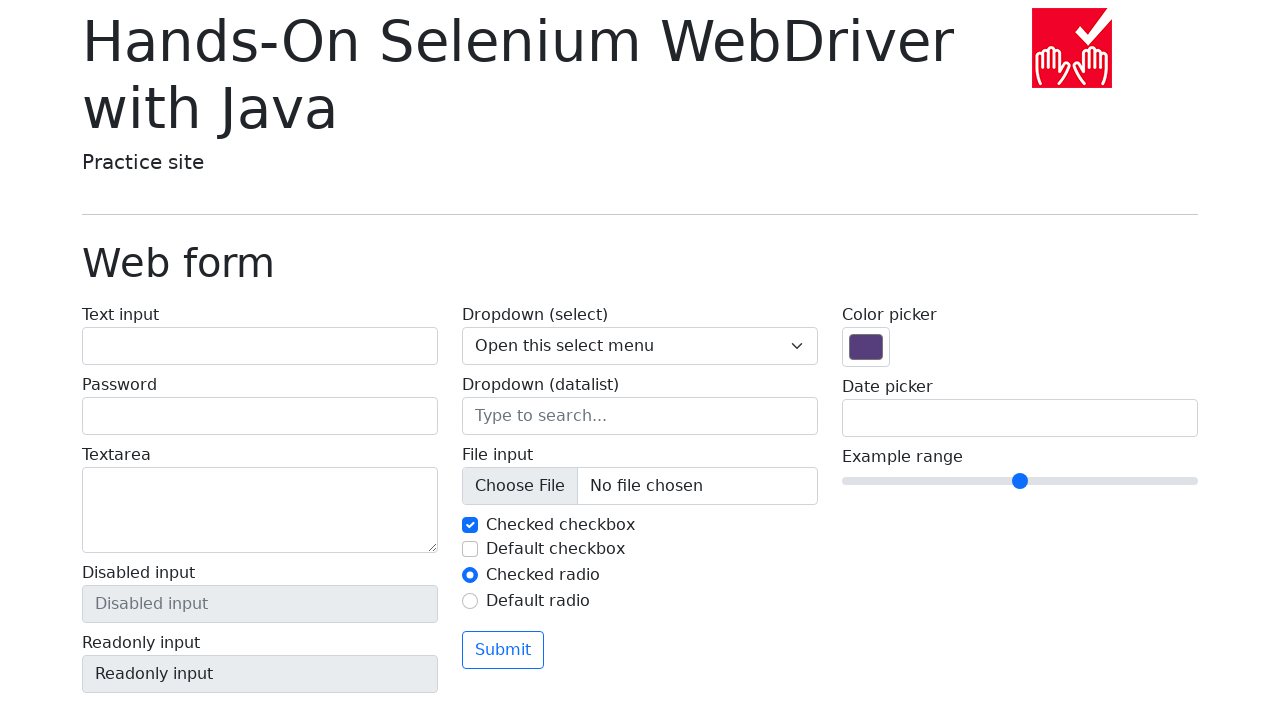

Selected dropdown option by value '2' on select[name='my-select']
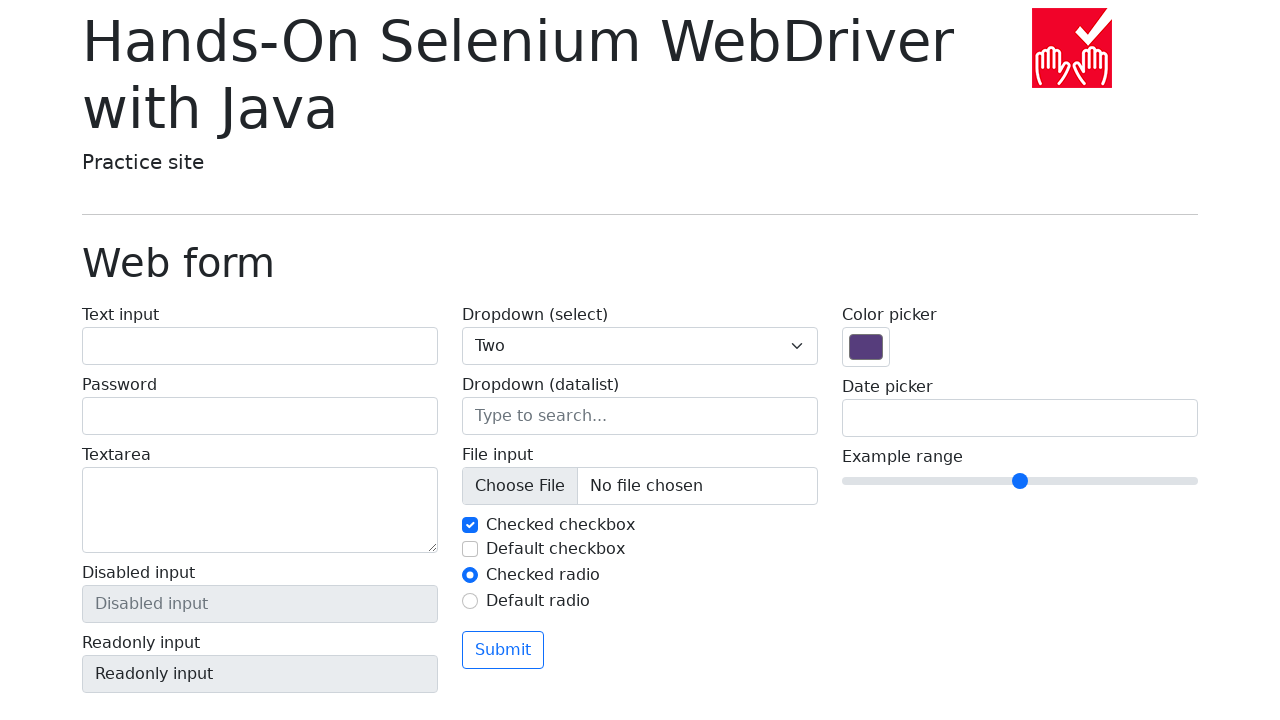

Selected dropdown option by visible text 'Three' on select[name='my-select']
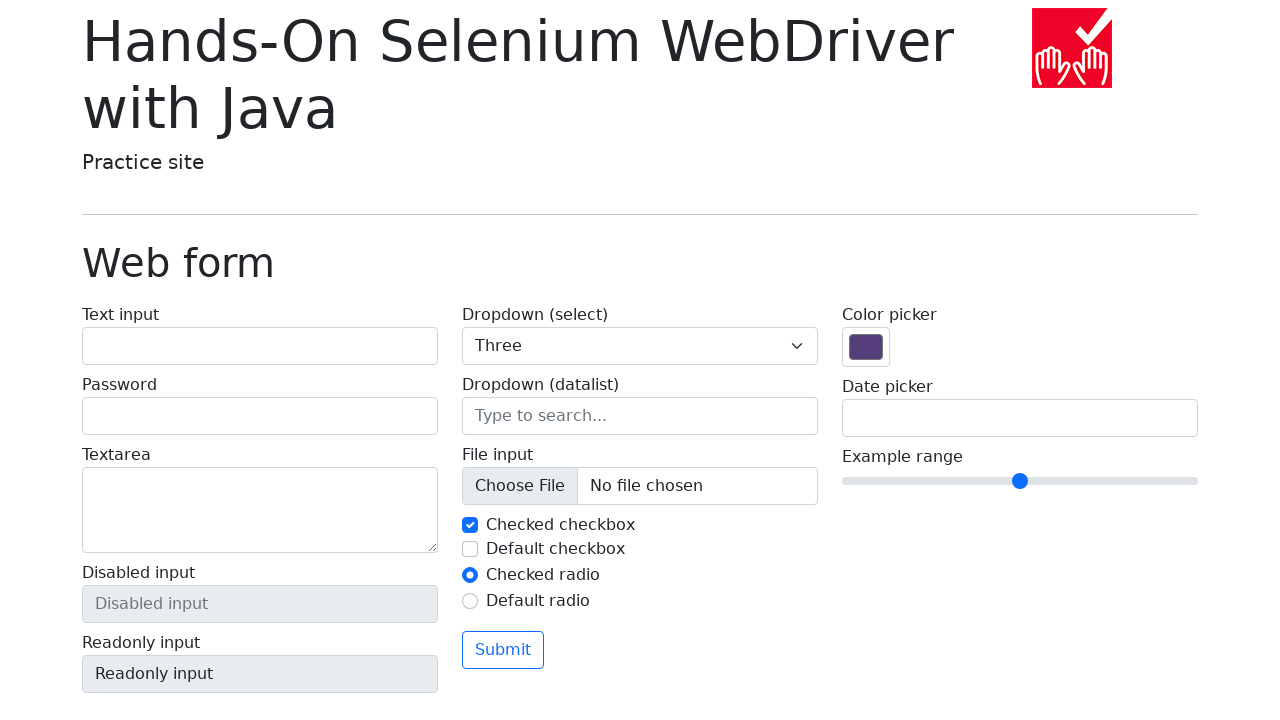

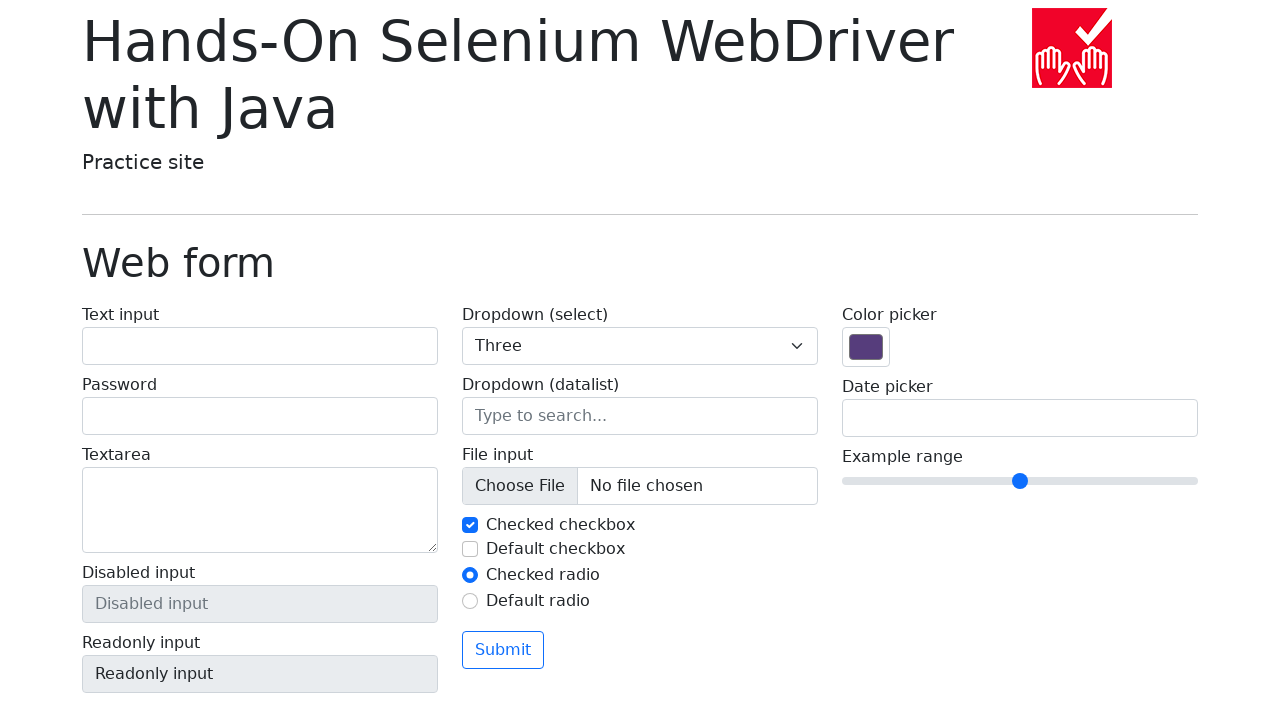